Tests the VWO free trial signup form validation by entering an invalid email address, clicking the GDPR consent checkbox, submitting the form, and verifying that an error message about incorrect email is displayed.

Starting URL: https://vwo.com/free-trial

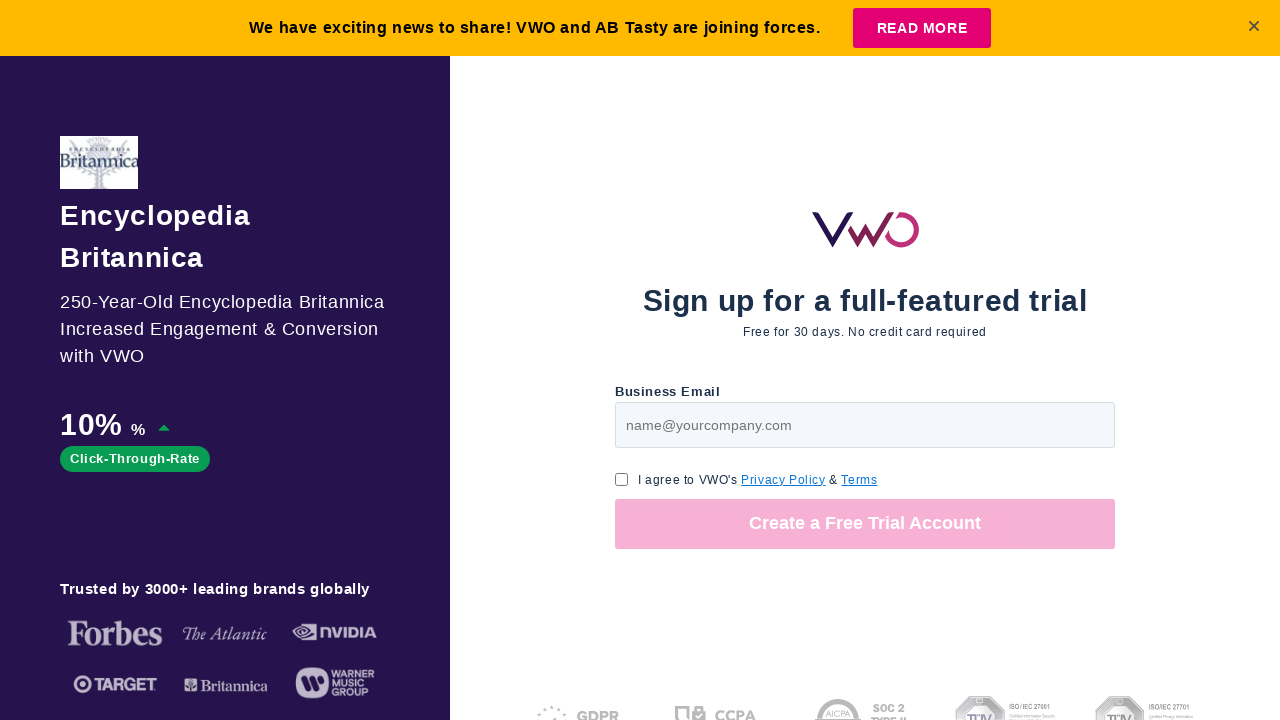

Filled email field with invalid email 'shashank123' on #page-v1-step1-email
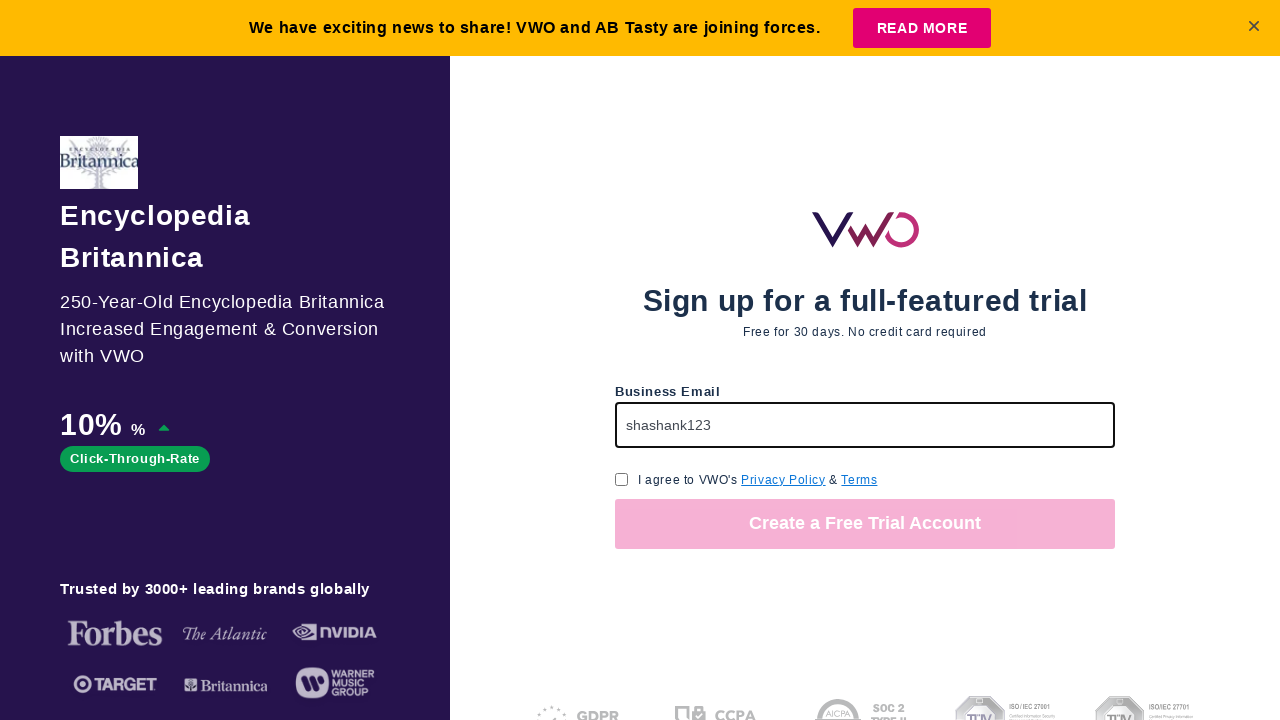

Clicked GDPR consent checkbox at (622, 479) on input[name='gdpr_consent_checkbox']
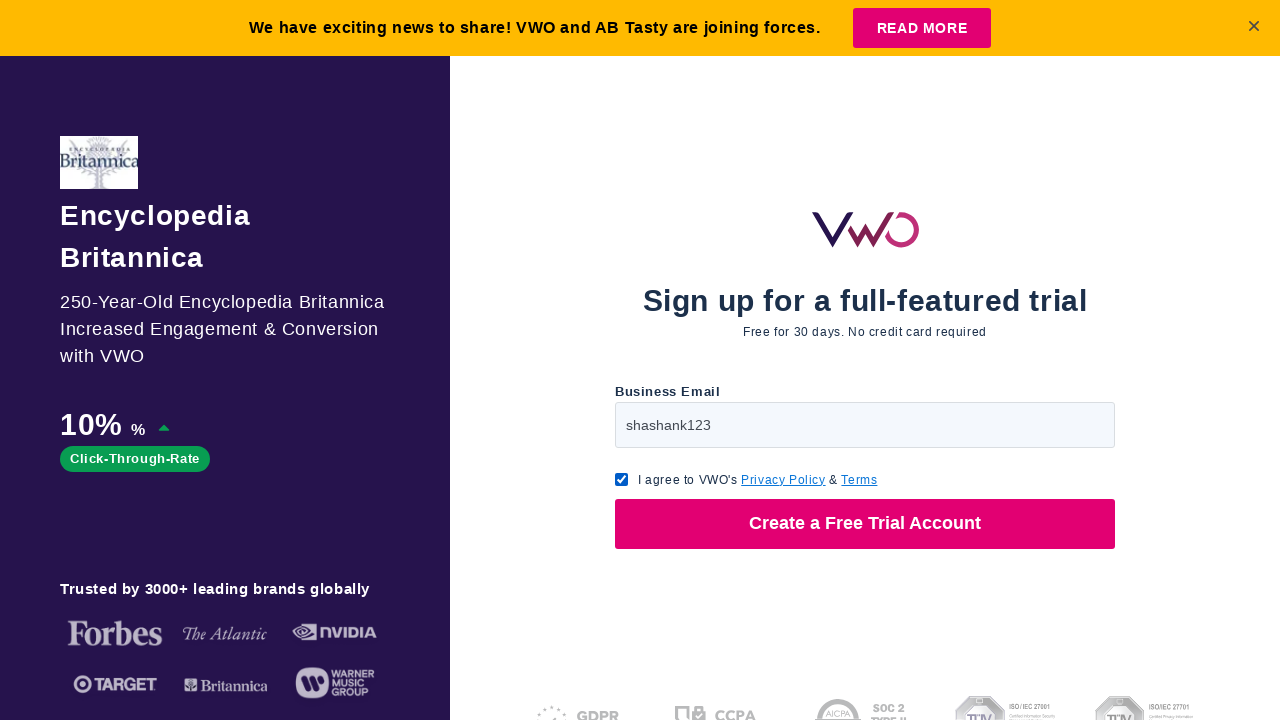

Clicked submit button at (865, 524) on button >> nth=0
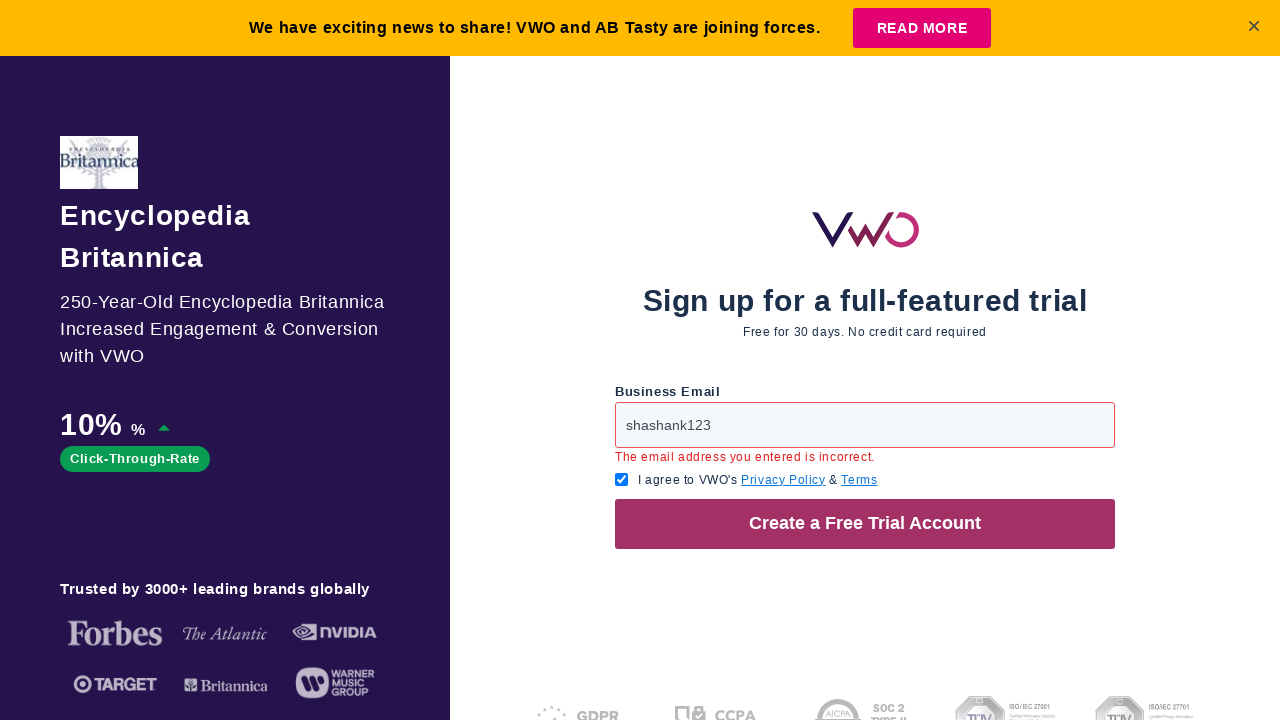

Error message appeared on screen
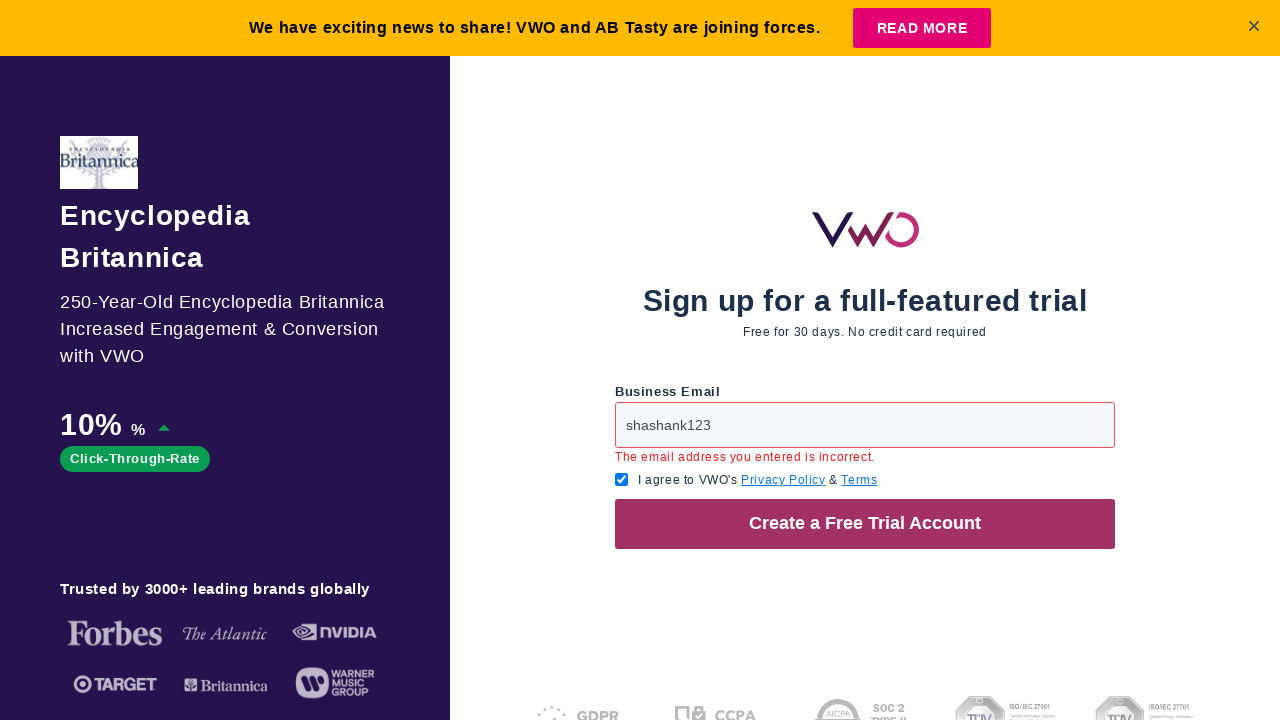

Verified error message text matches expected message
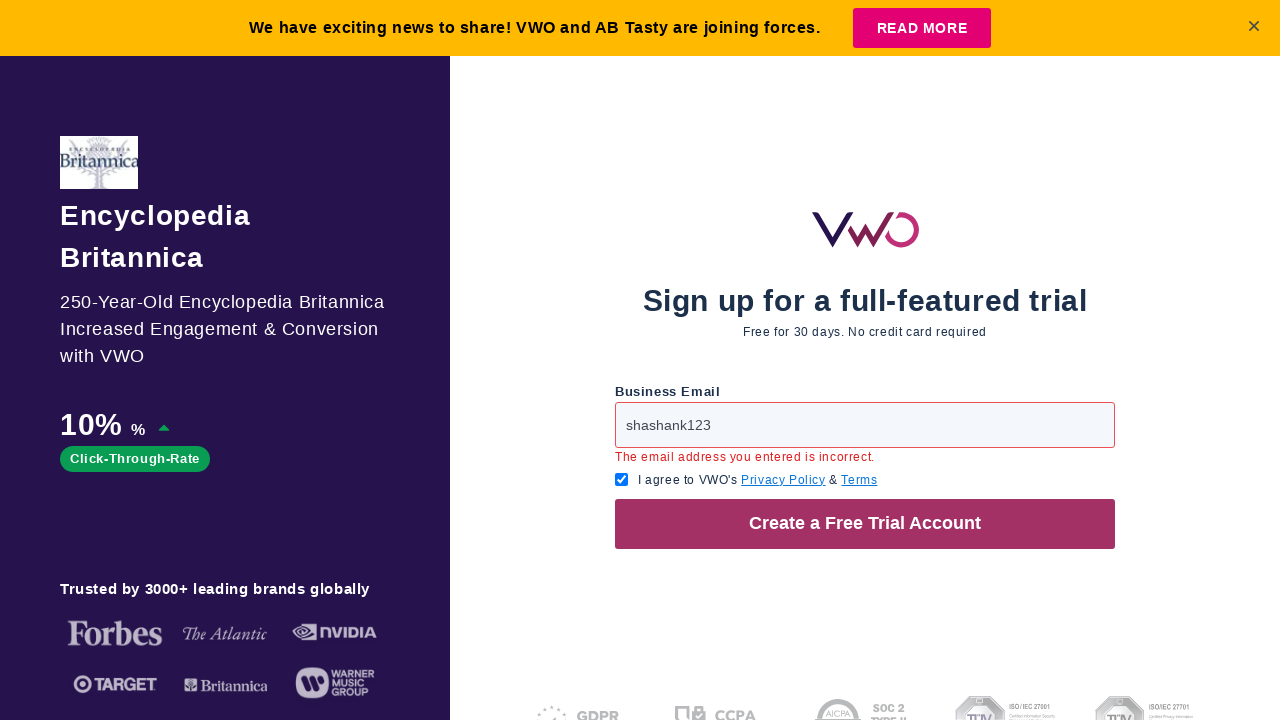

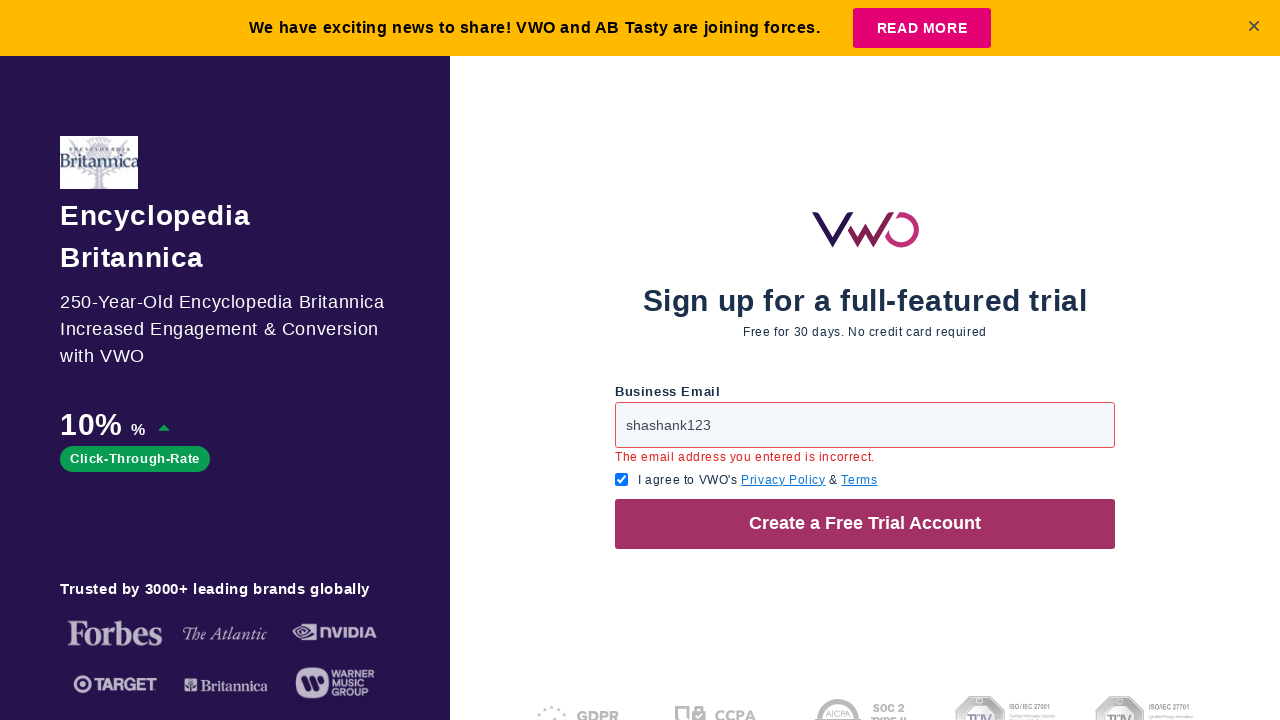